Navigates to the home page and verifies that the header and description text are displayed correctly

Starting URL: https://kristinek.github.io/site

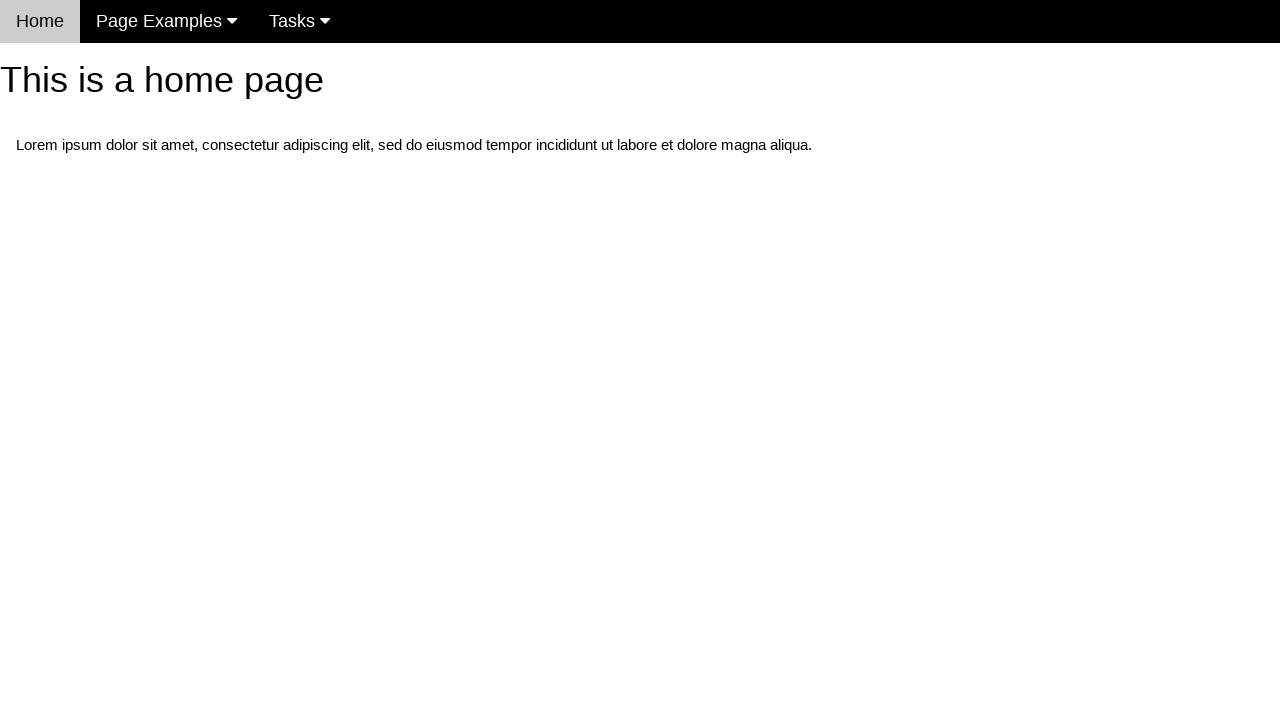

Navigated to home page
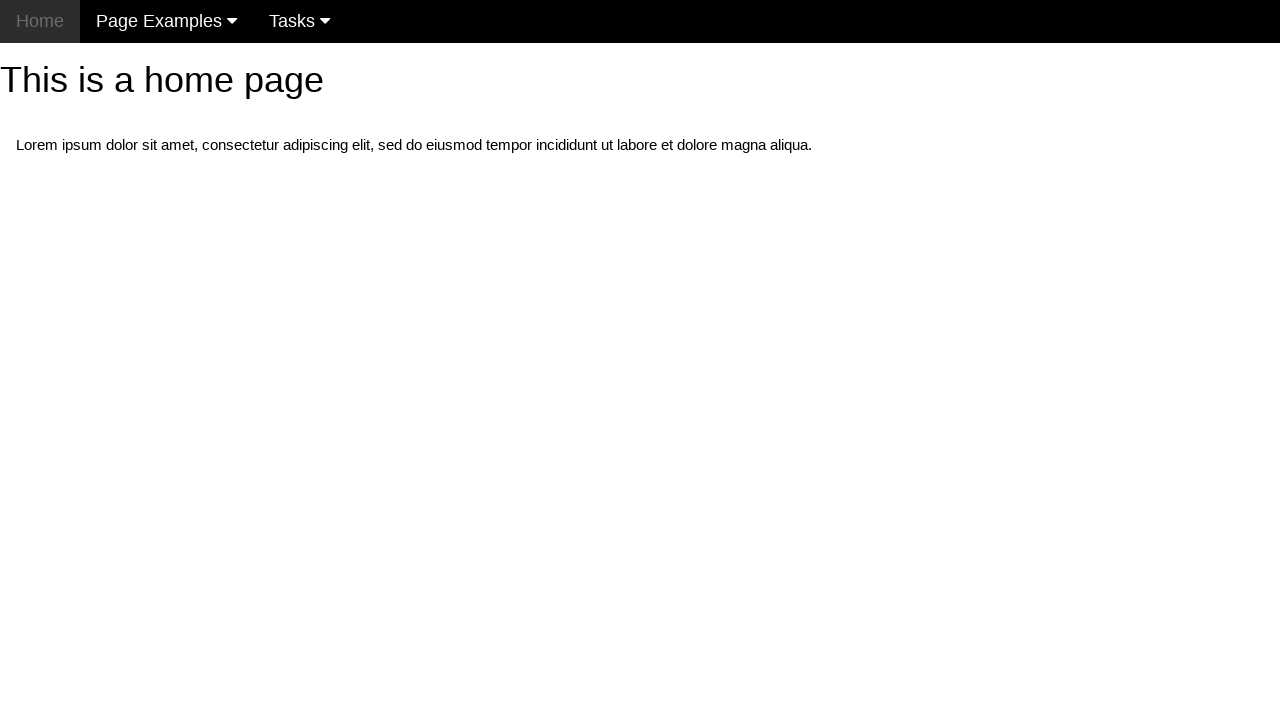

Located h1 header element
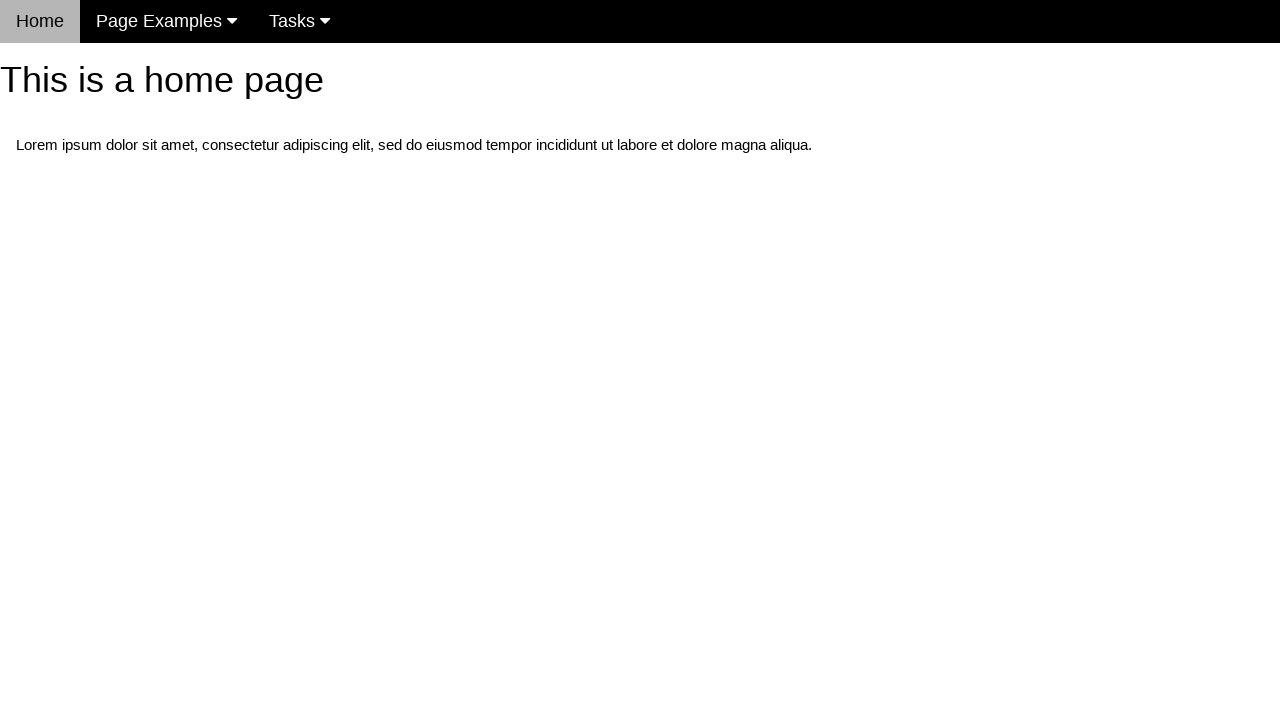

Header element is visible
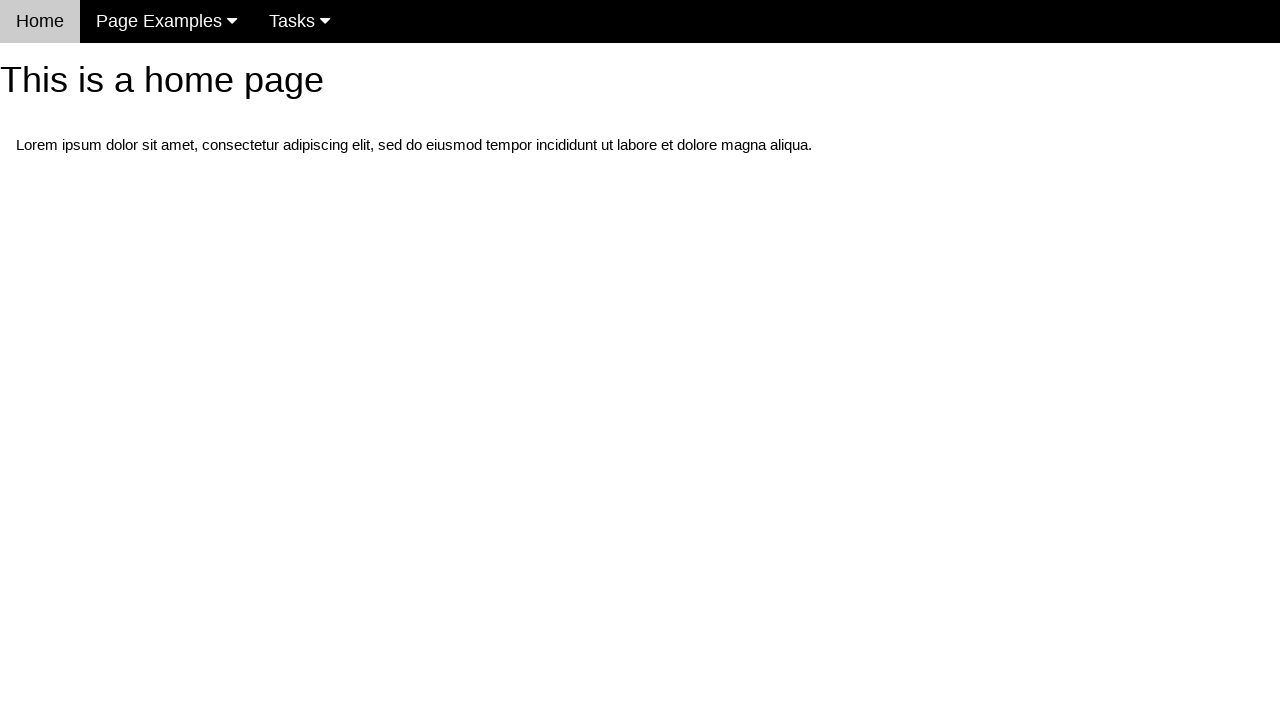

Verified header text is 'This is a home page'
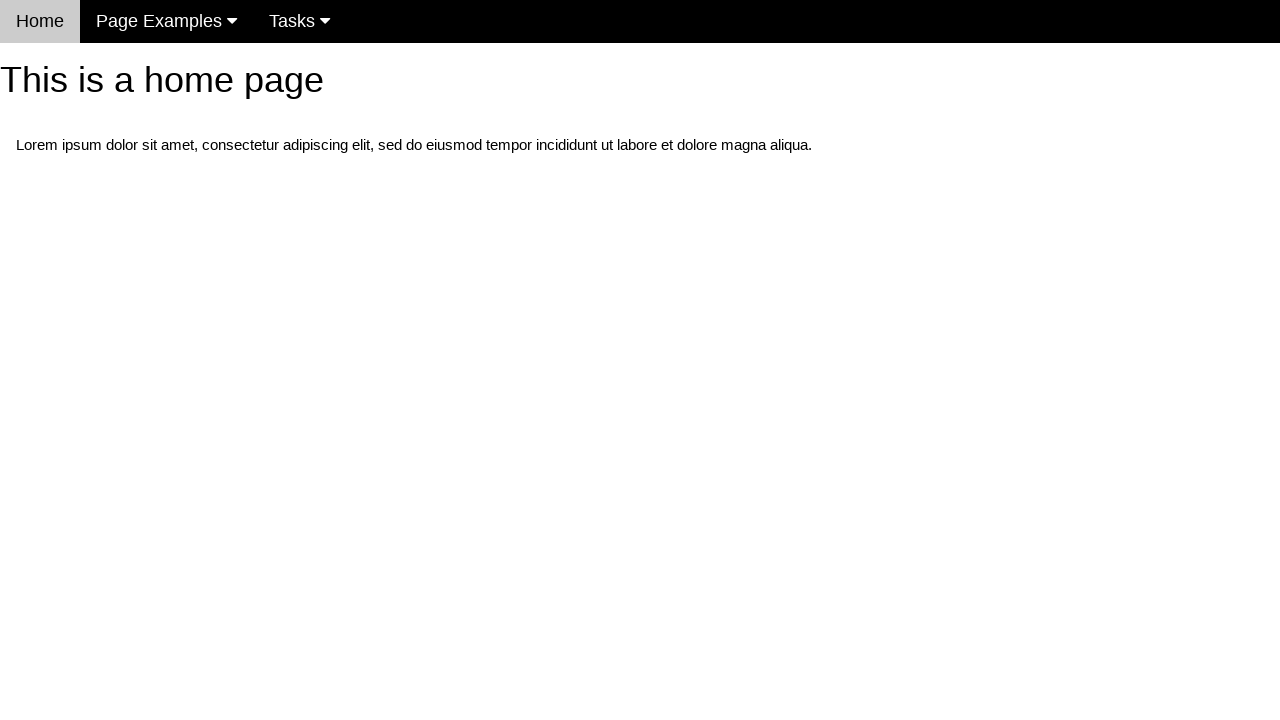

Located paragraph description element
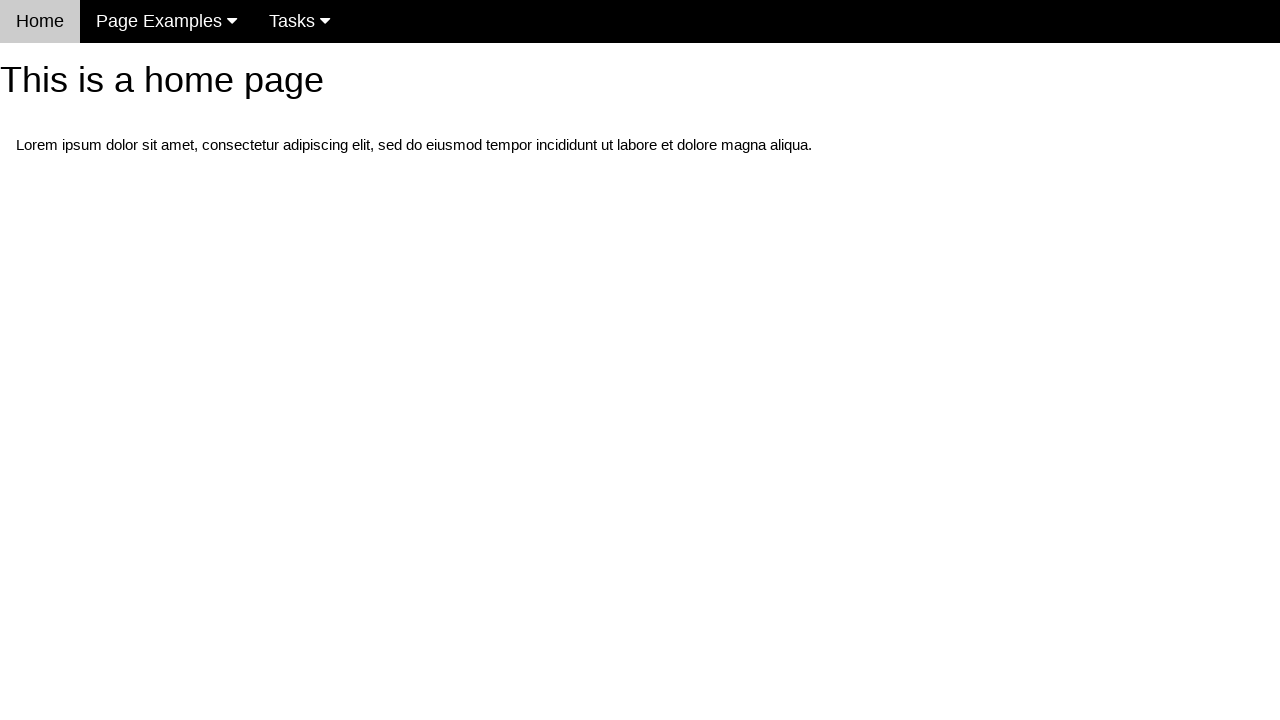

Verified description text matches expected Lorem ipsum content
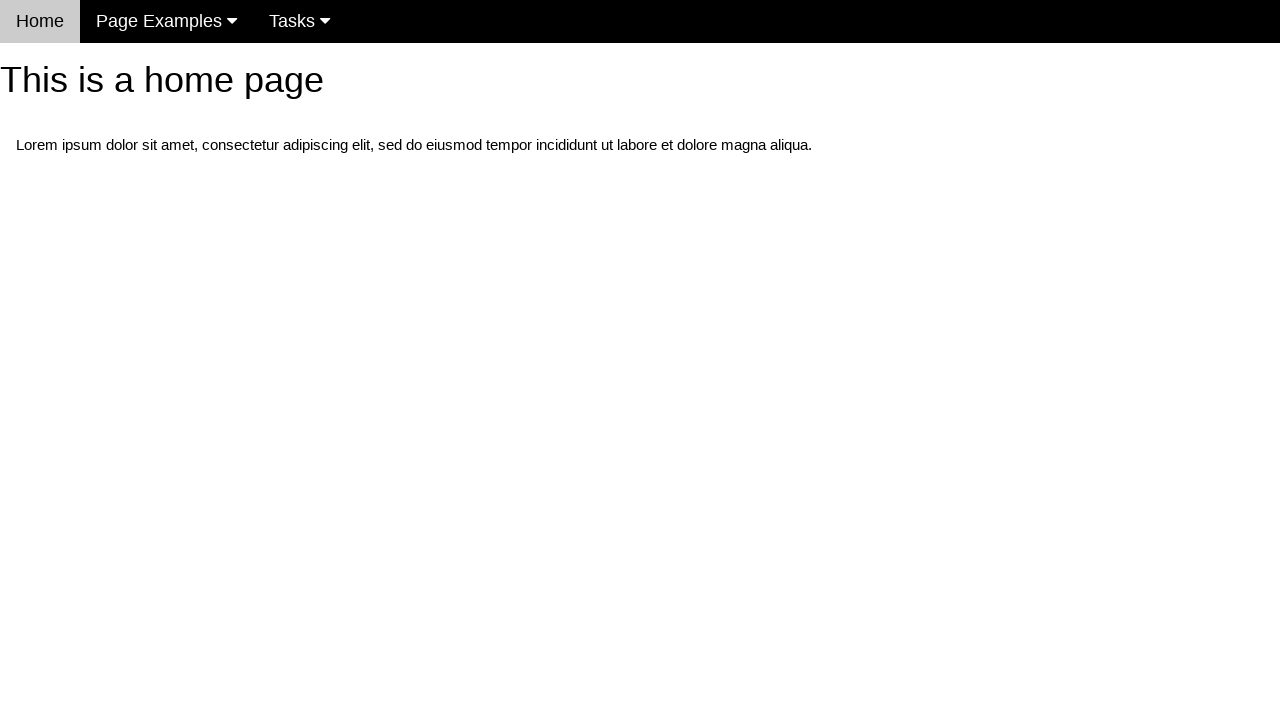

Verified navigation bar is visible
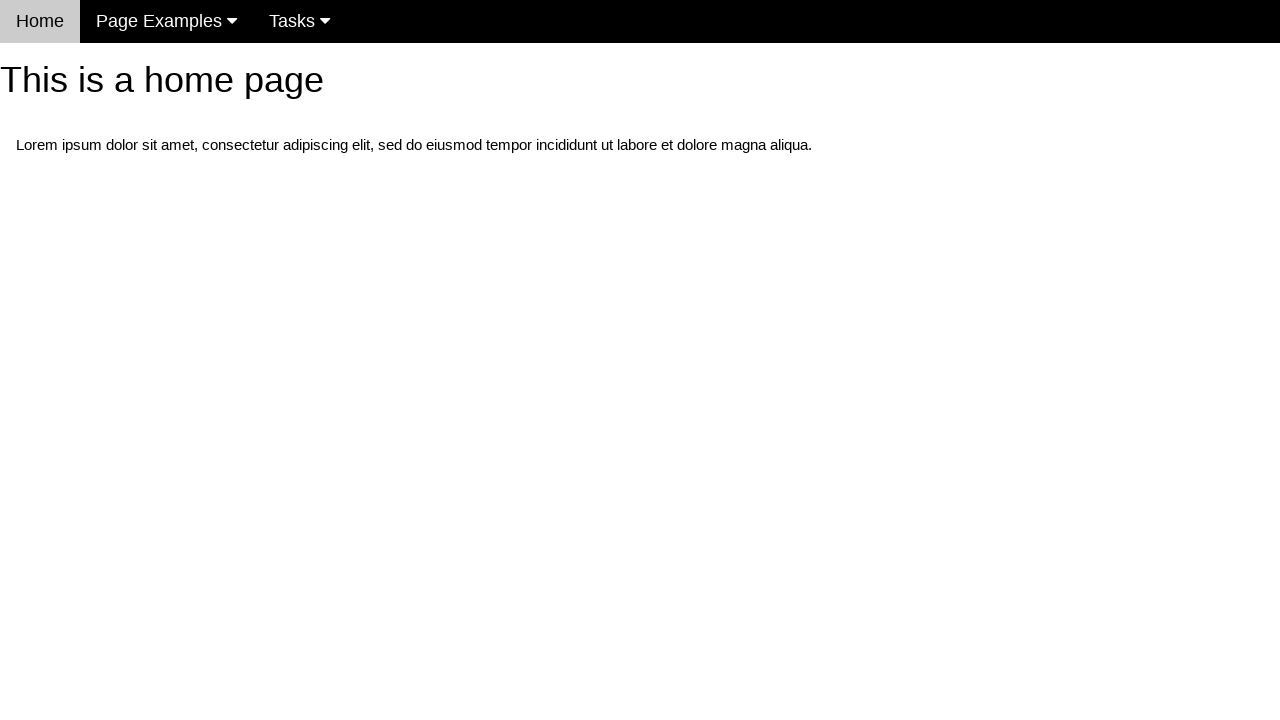

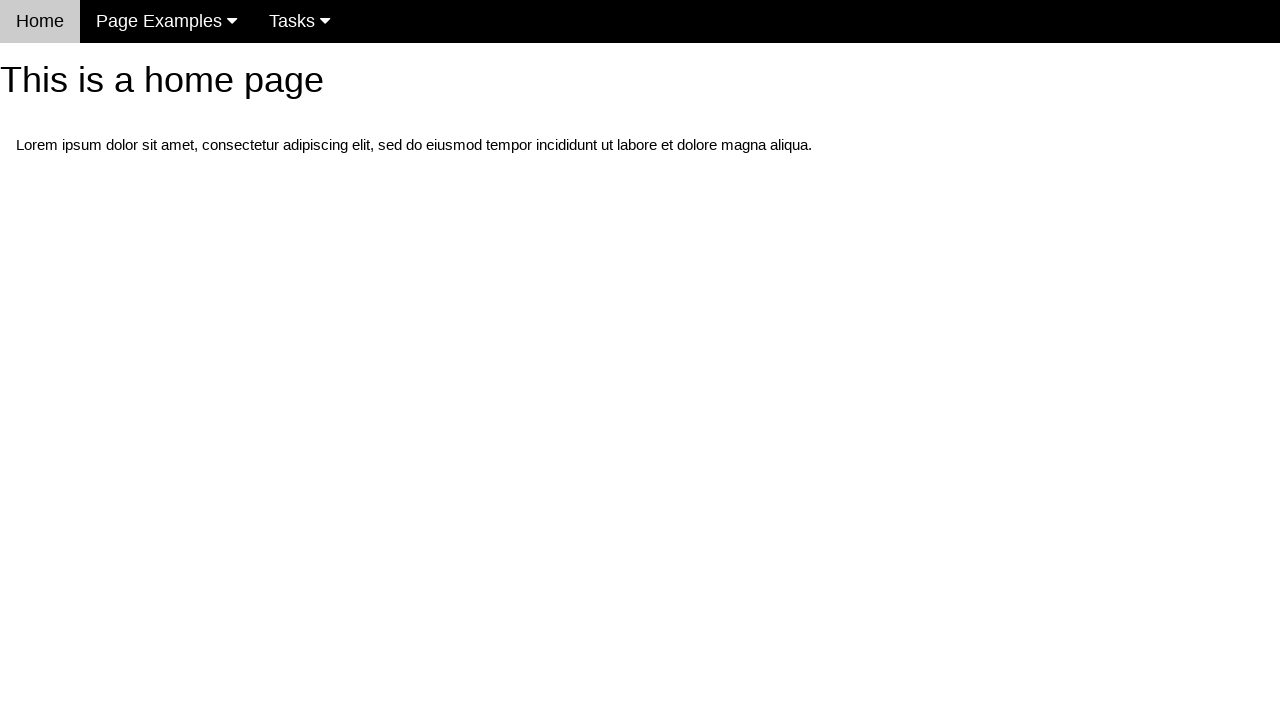